Tests JavaScript alert handling by triggering different types of alerts, accepting them, and sending text to prompt alerts

Starting URL: https://demoqa.com/alerts

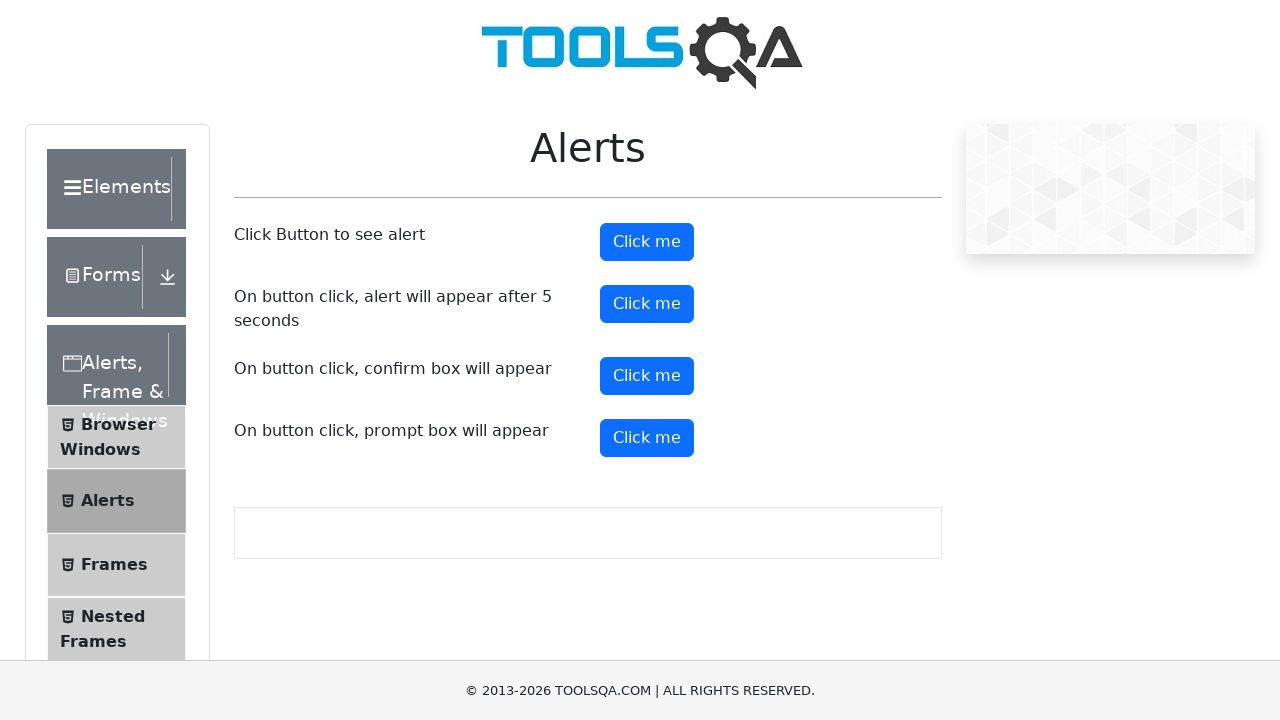

Clicked first alert button at (647, 242) on xpath=(//*[text()='Click me'])[1]
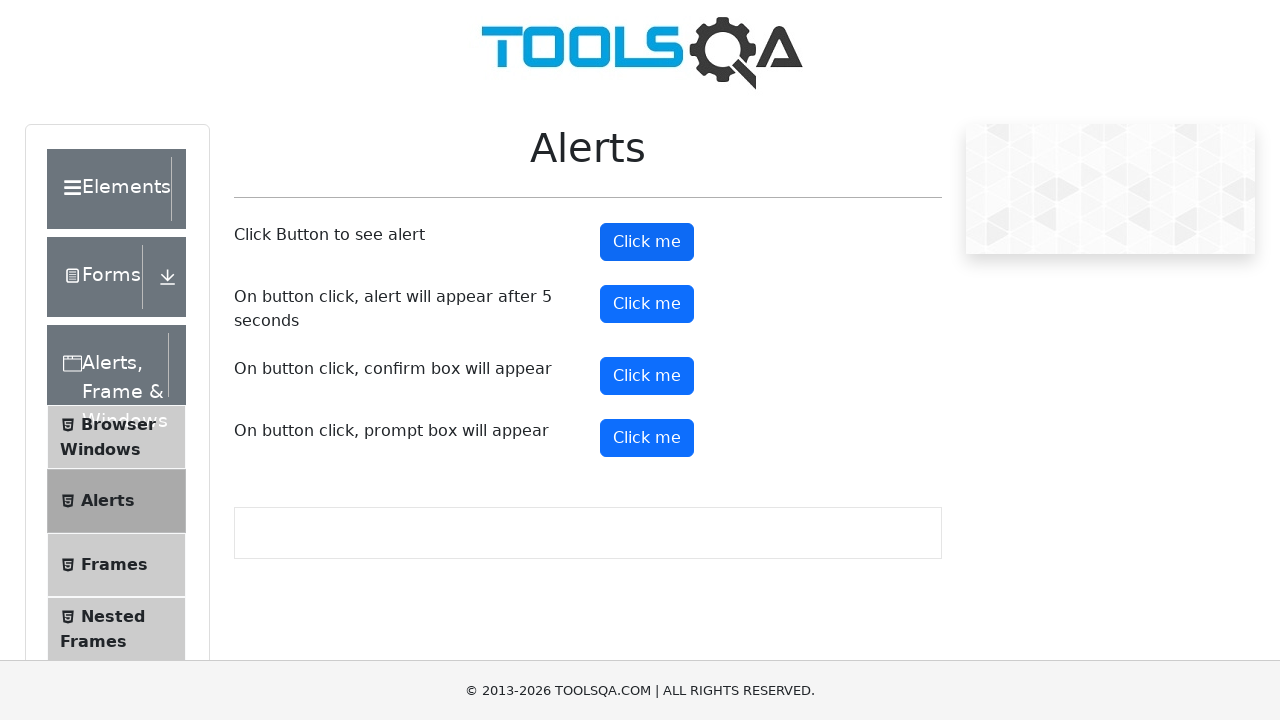

Set up dialog handler to accept first alert
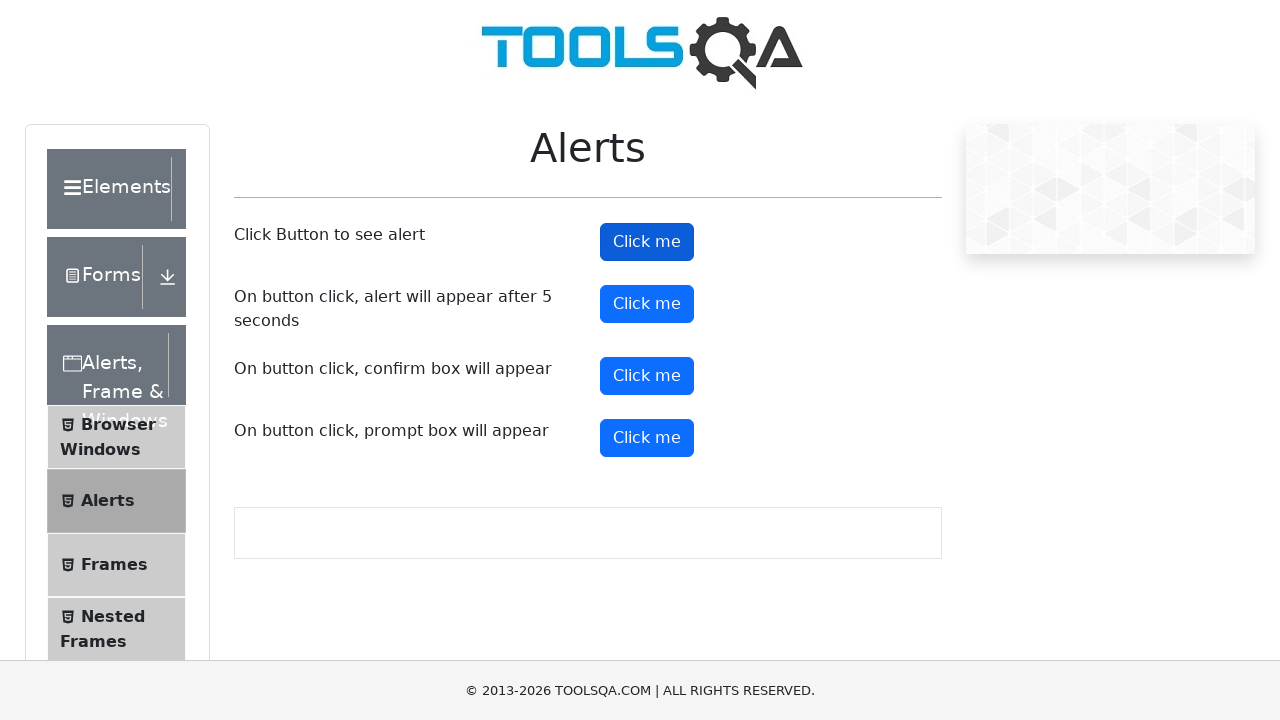

Clicked second alert button with 5 second delay at (647, 304) on xpath=(//*[text()='Click me'])[2]
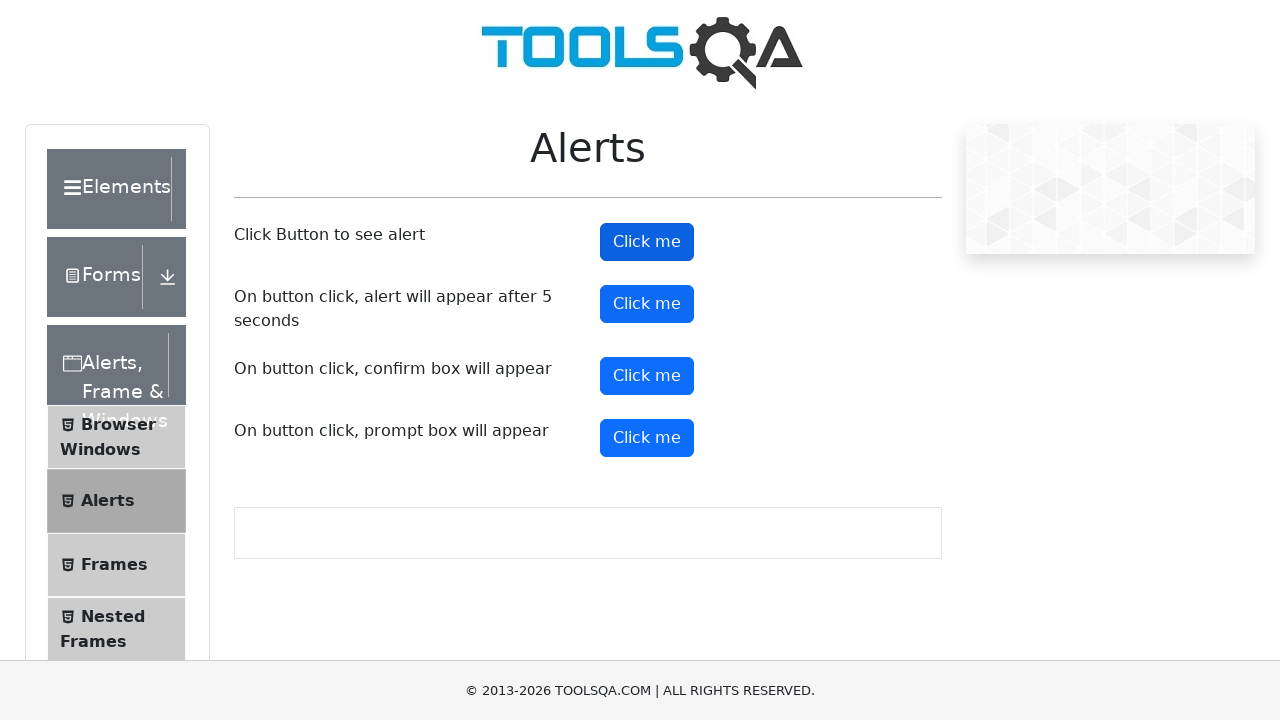

Waited 6 seconds for delayed alert to appear
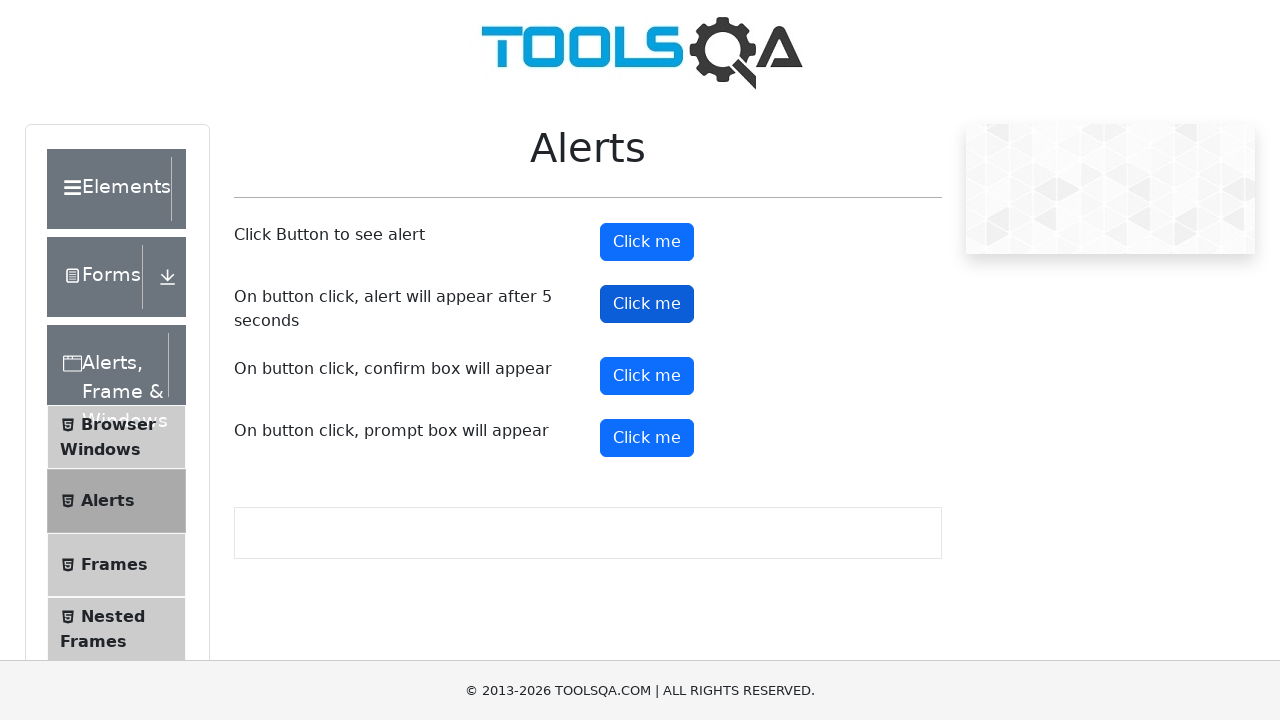

Clicked fourth alert button for prompt dialog at (647, 438) on xpath=(//*[text()='Click me'])[4]
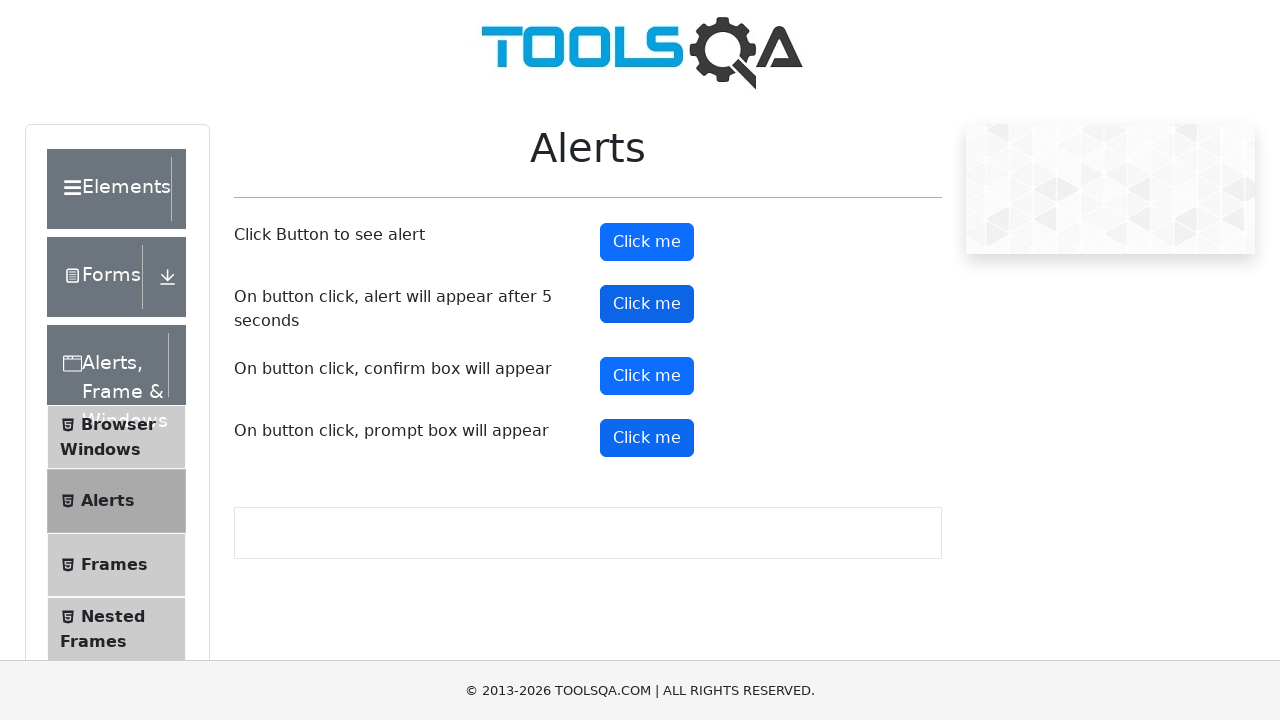

Set up dialog handler to accept prompt with text 'Acceleration'
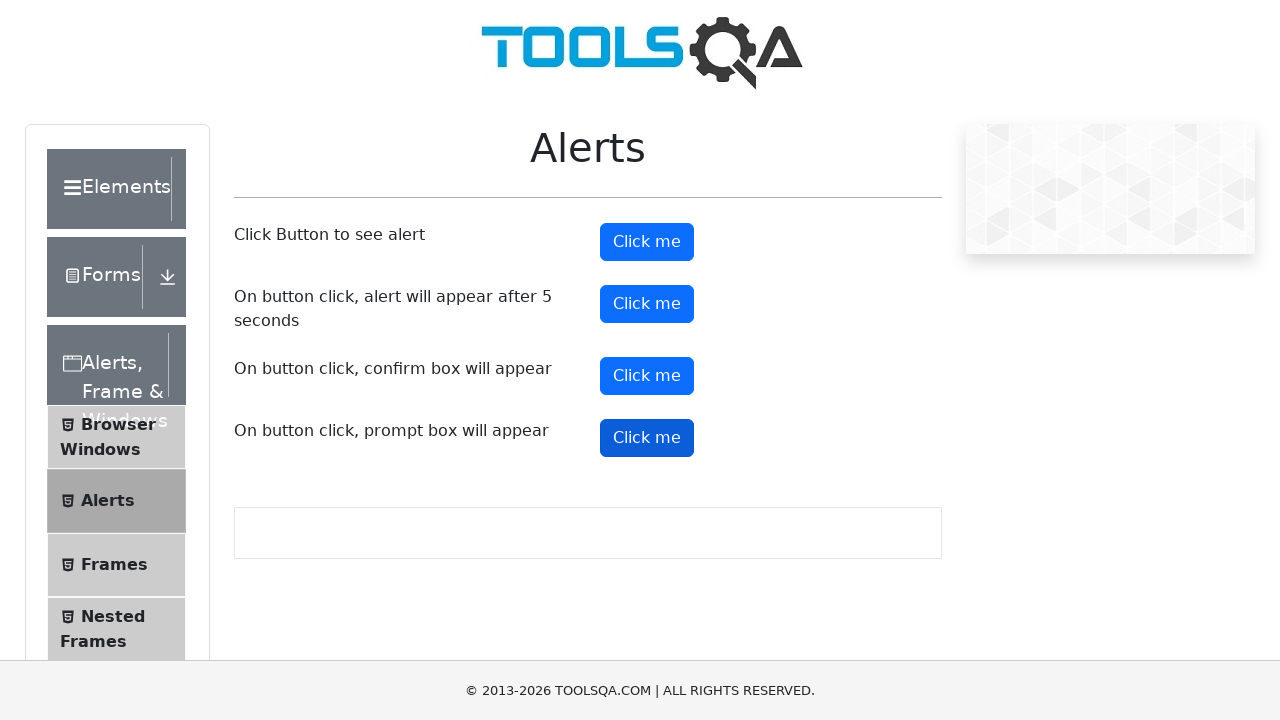

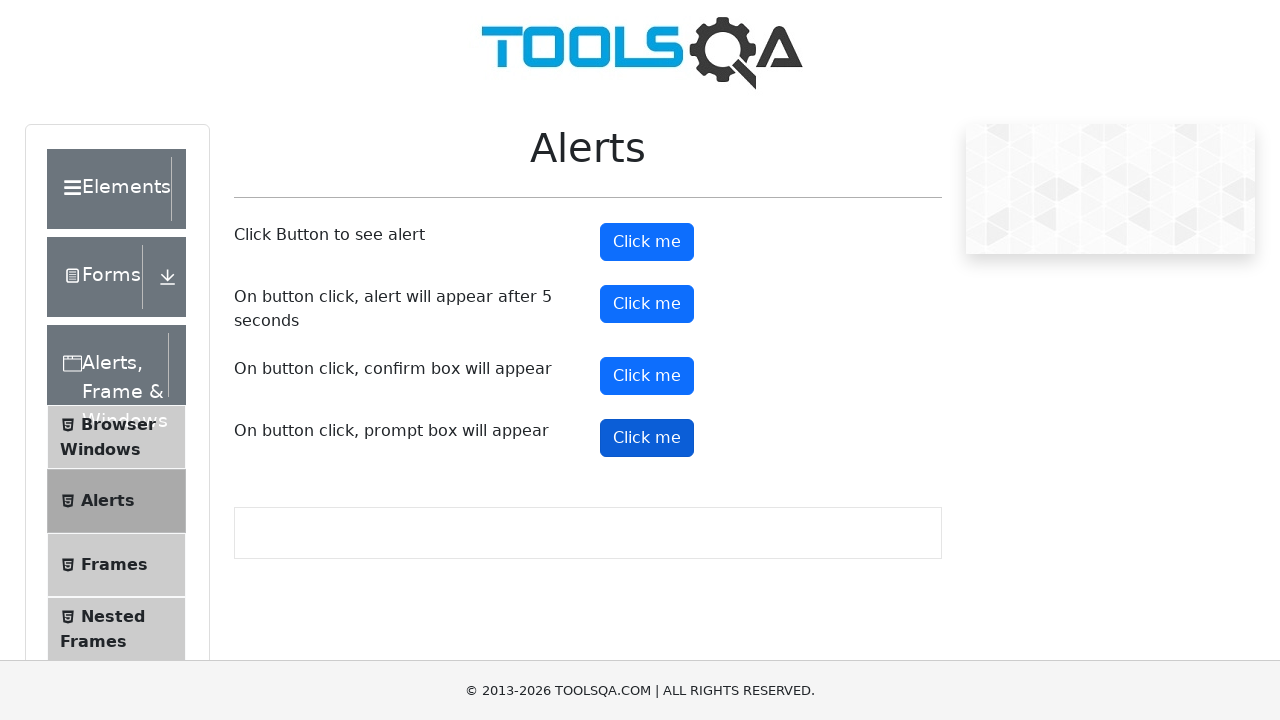